Tests sorting a data table with class attributes in descending order by clicking the dues column header twice

Starting URL: http://the-internet.herokuapp.com/tables

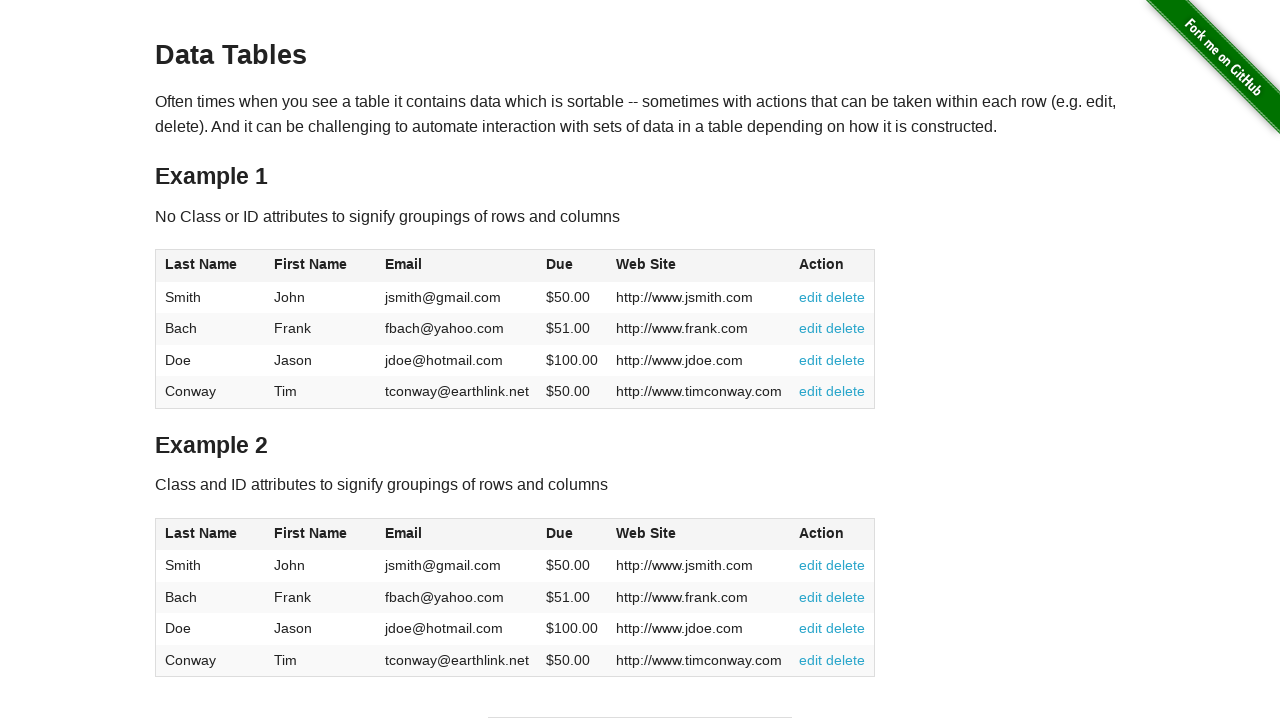

Clicked dues column header first time for ascending sort at (560, 533) on #table2 thead .dues
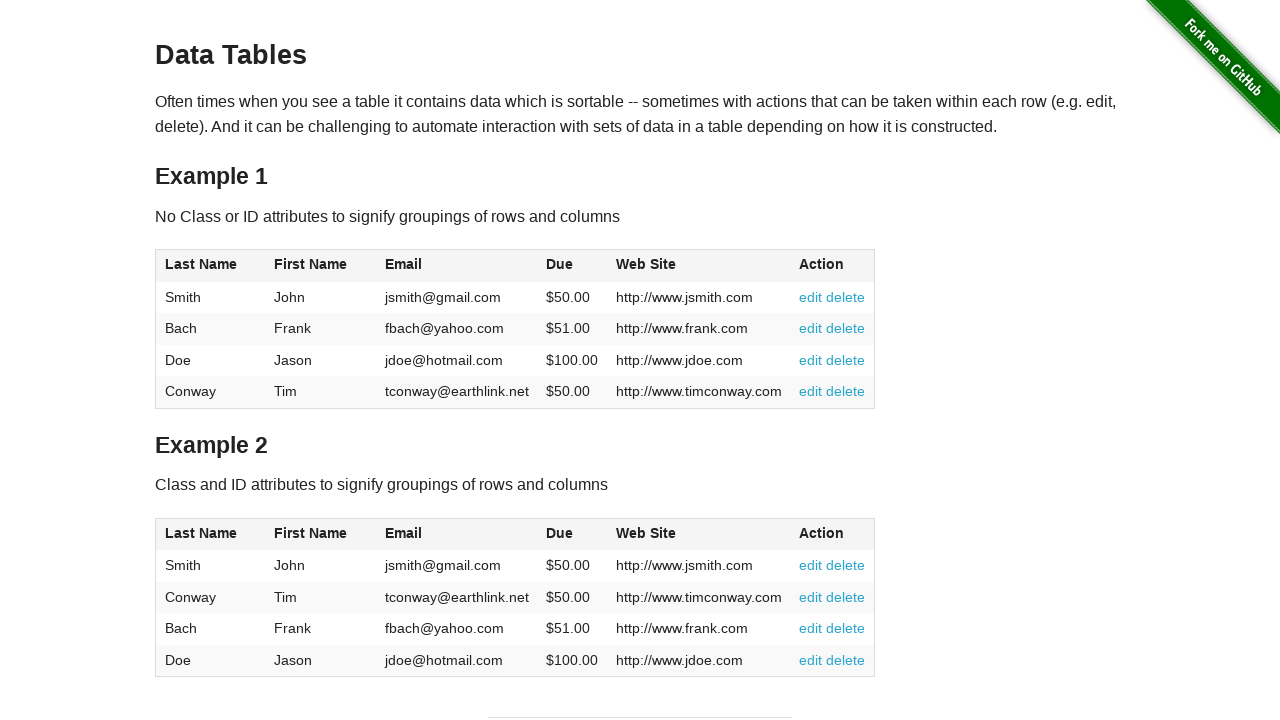

Clicked dues column header second time for descending sort at (560, 533) on #table2 thead .dues
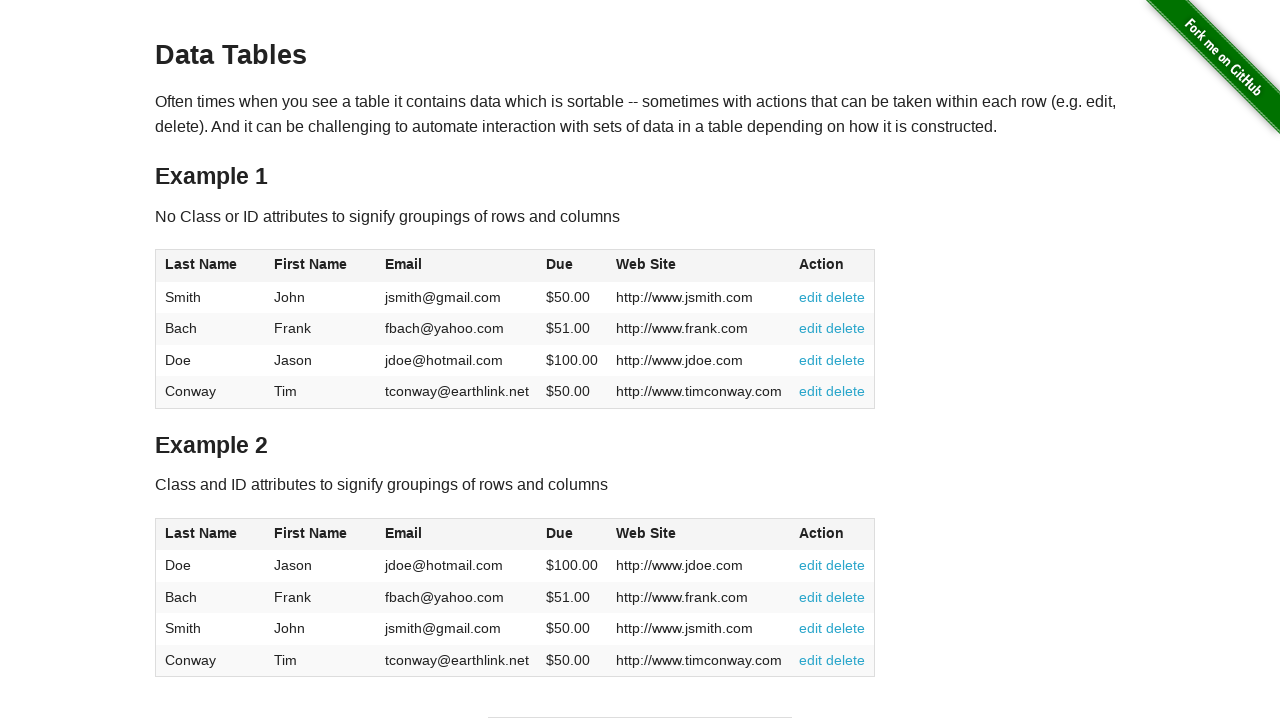

Data table with dues column sorted in descending order loaded
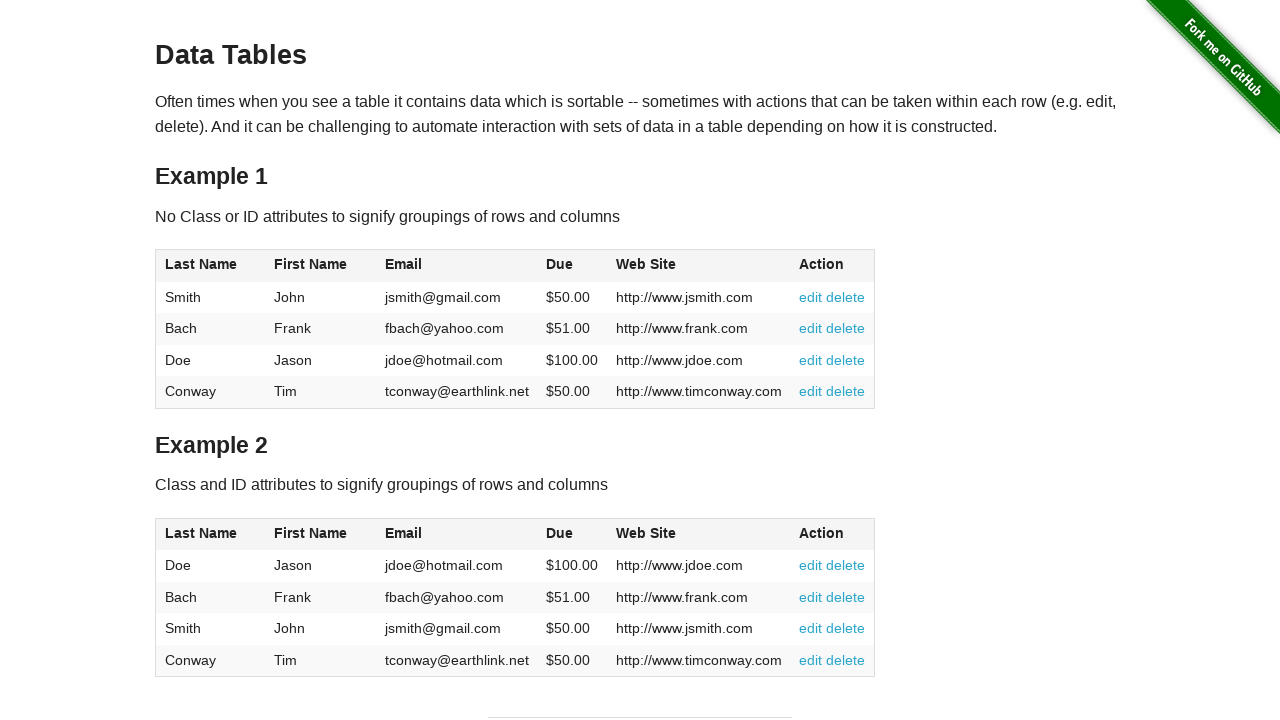

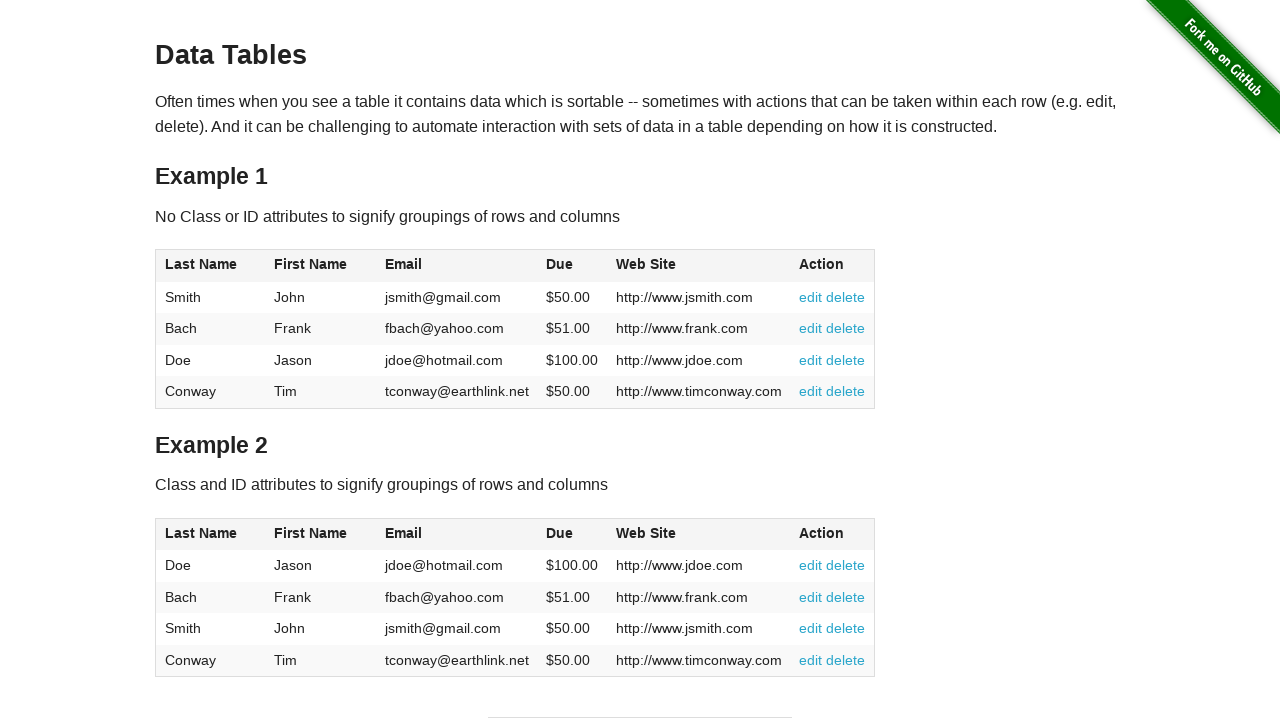